Tests alert handling functionality by clicking a button that triggers an alert and then dismissing the alert dialog

Starting URL: https://www.tutorialspoint.com/selenium/practice/alerts.php

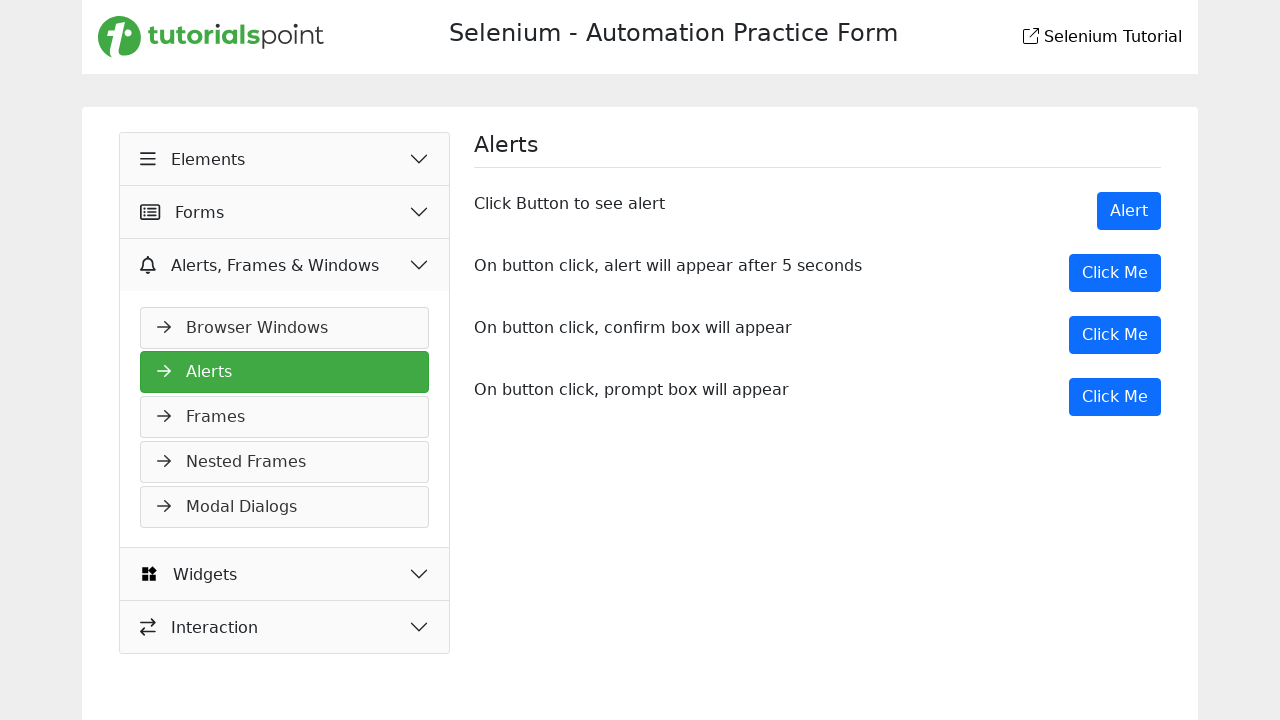

Clicked button to trigger alert dialog at (1129, 211) on xpath=//button[@onclick='showAlert()']
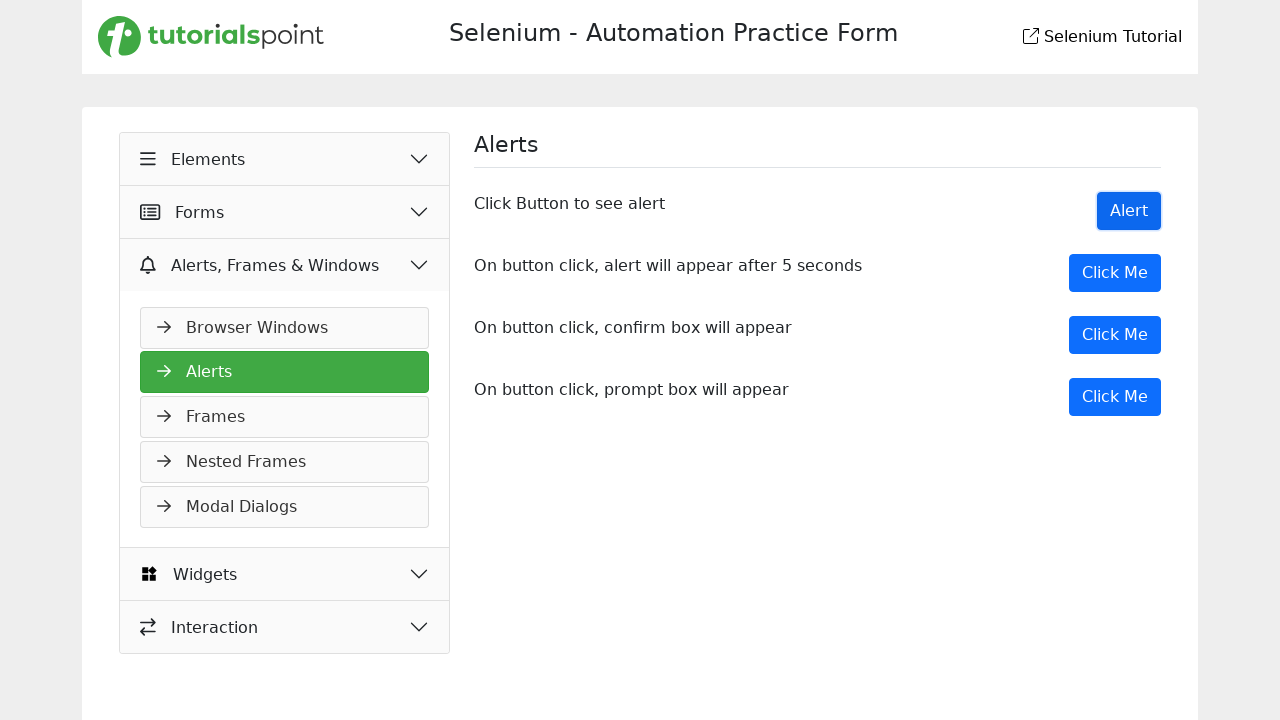

Set up dialog handler to dismiss alert
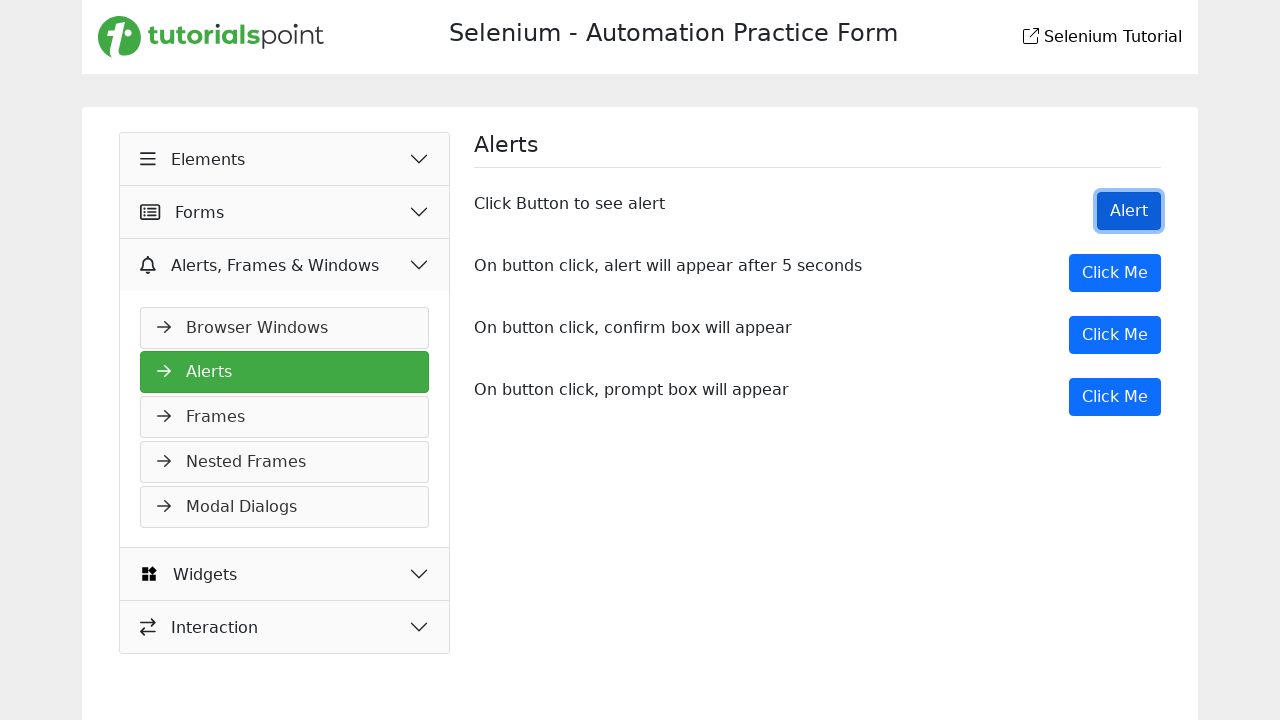

Waited for alert to be dismissed
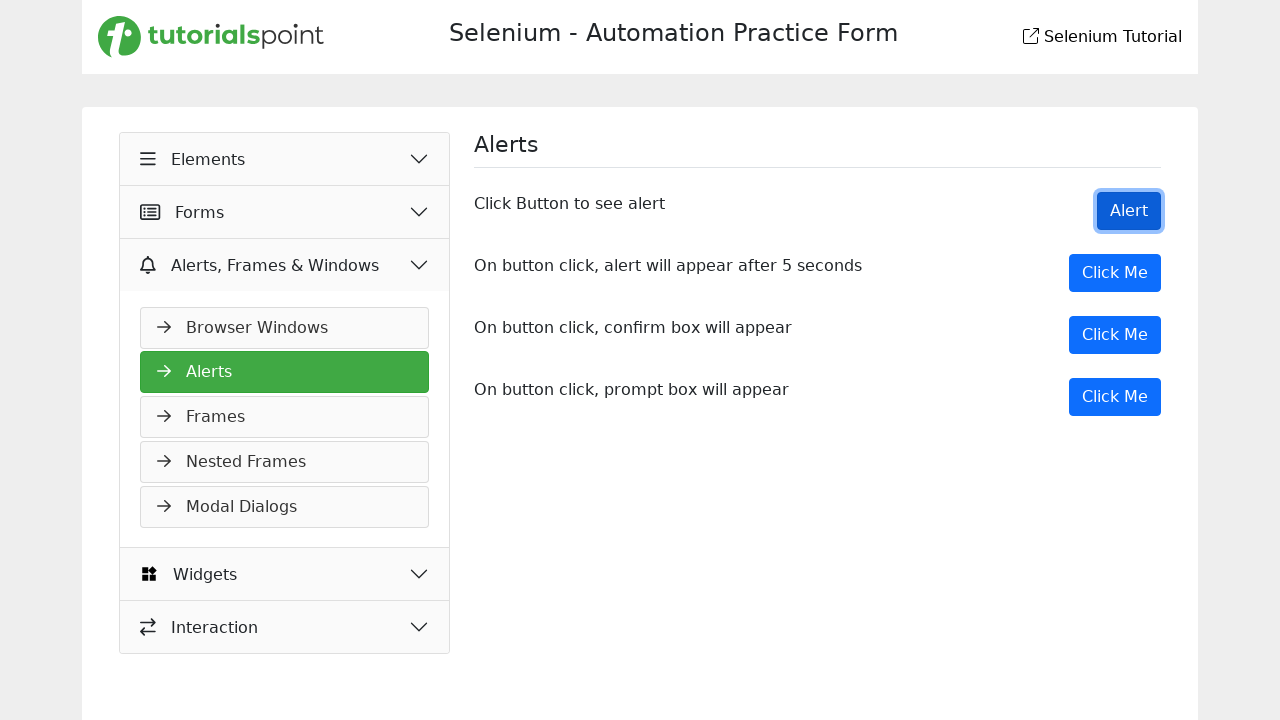

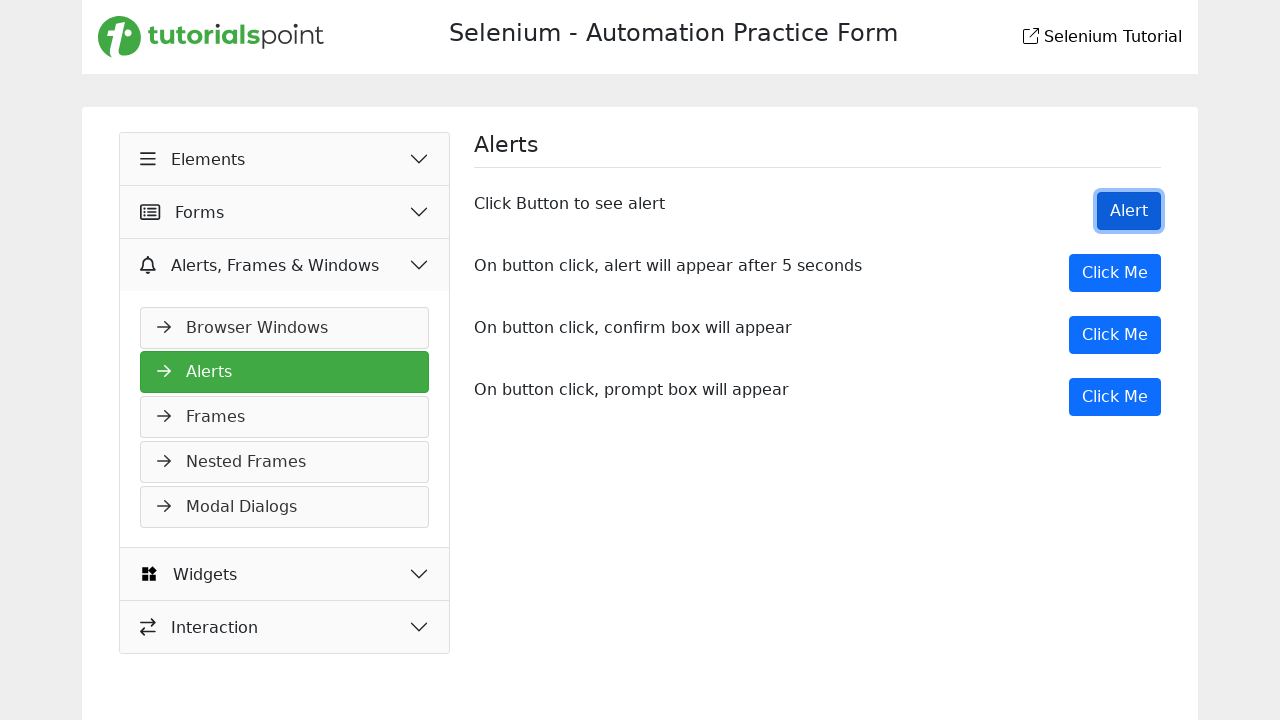